Tests jQuery UI draggable demo page by switching to an iframe, reading text from a draggable element, switching back to the main content, and clicking the Download link.

Starting URL: http://jqueryui.com/draggable/

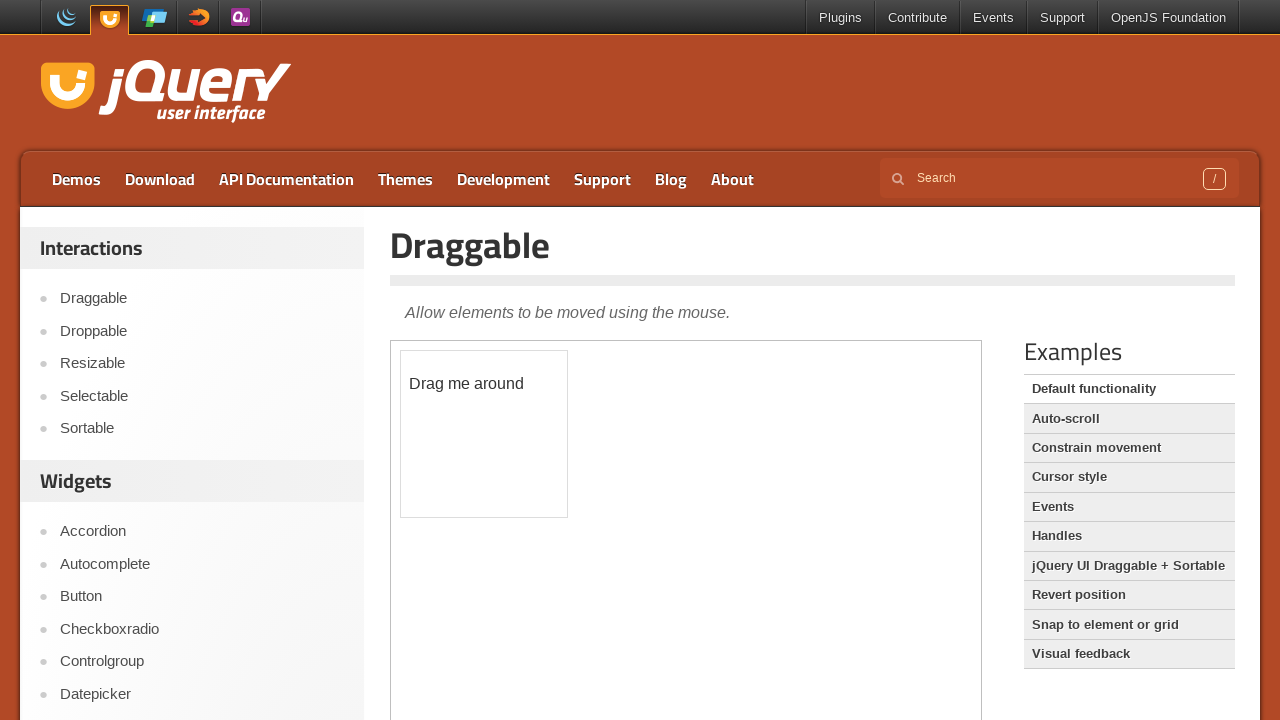

Waited for demo iframe to load
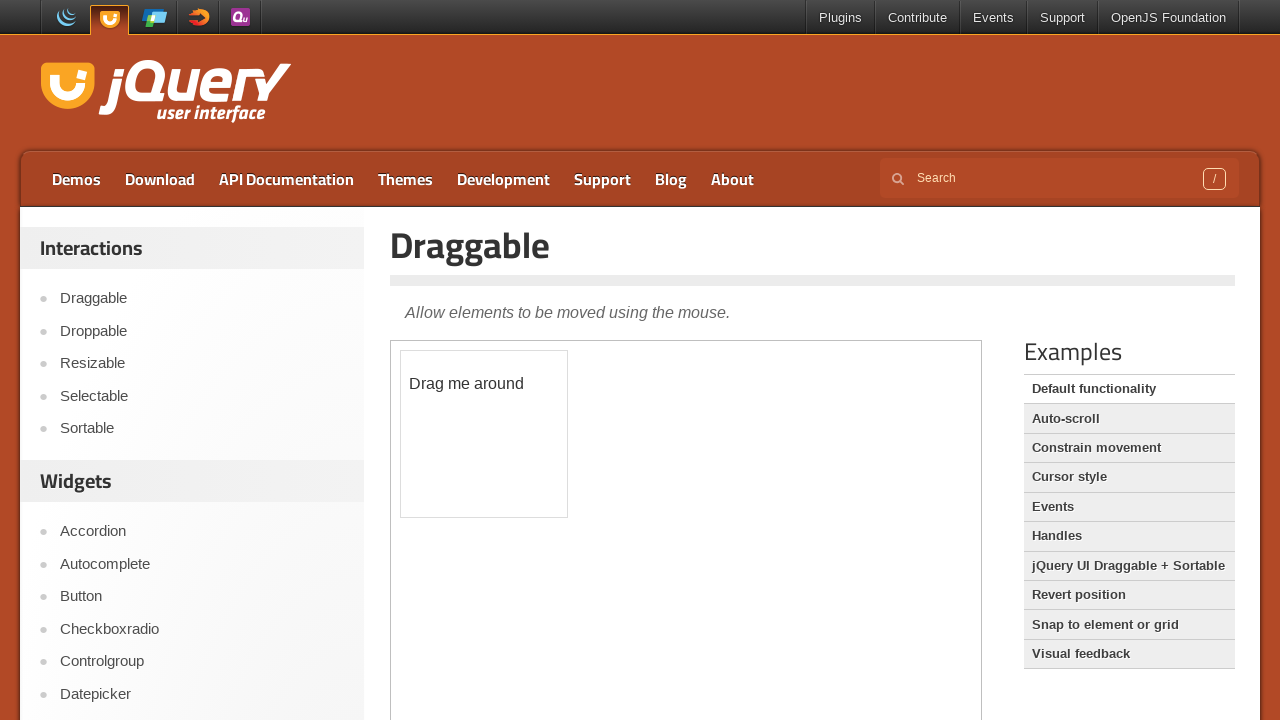

Located the demo iframe
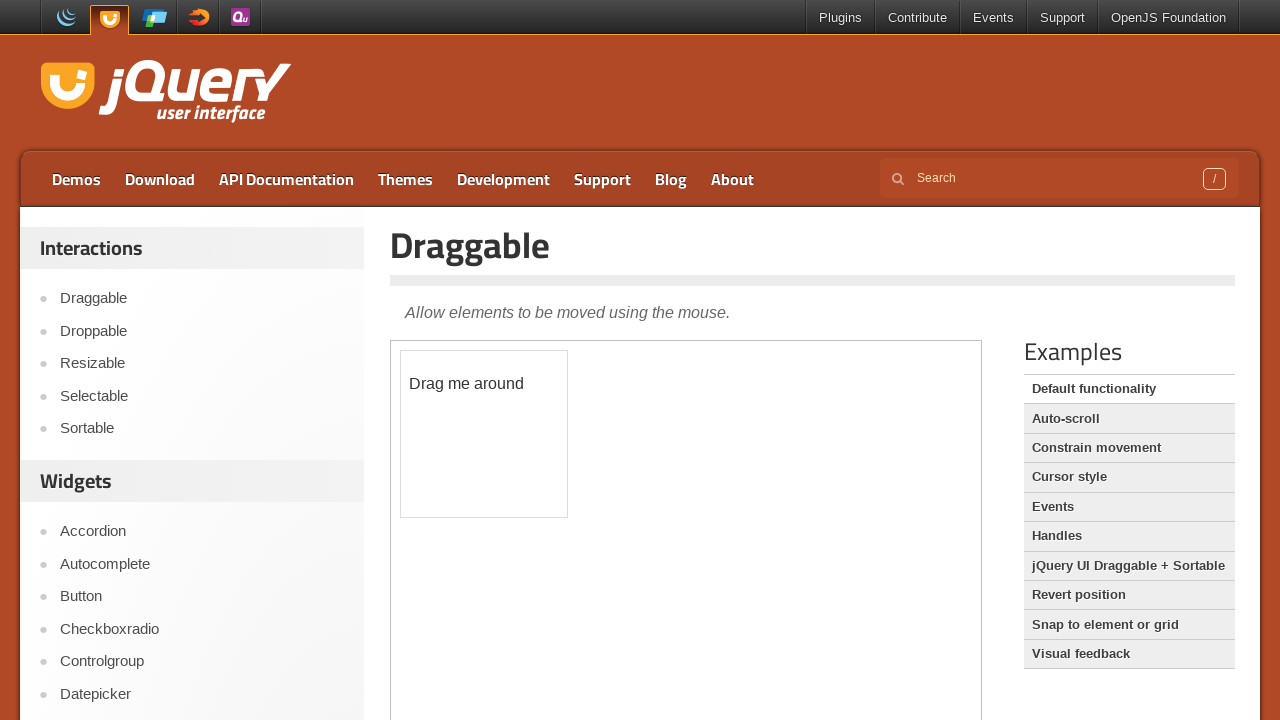

Located the draggable element in iframe
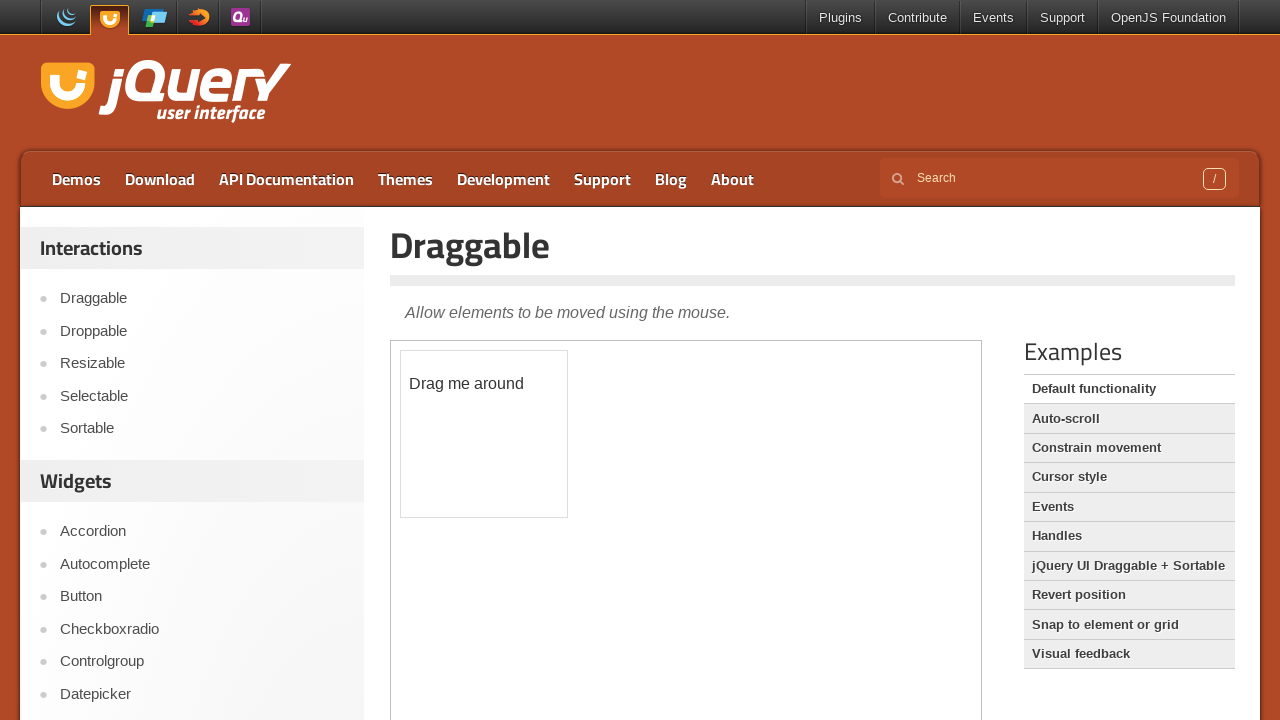

Draggable element is ready
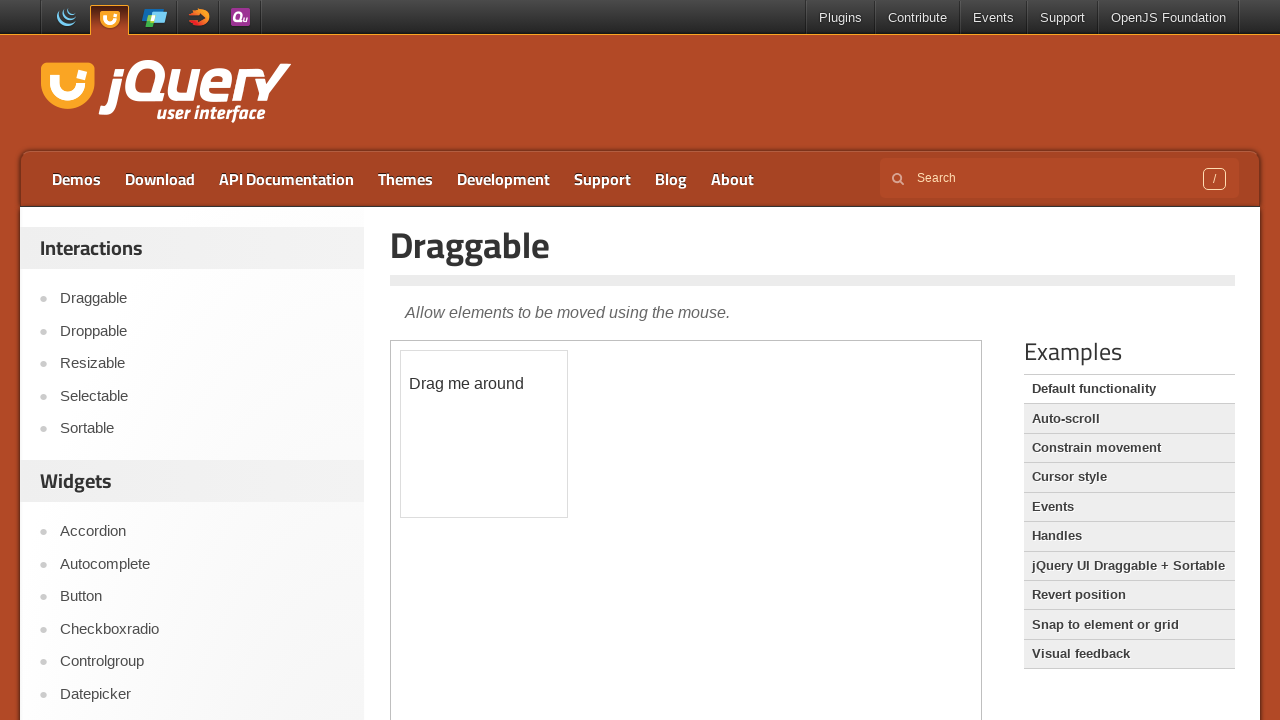

Clicked the Download link at (160, 179) on a:text('Download')
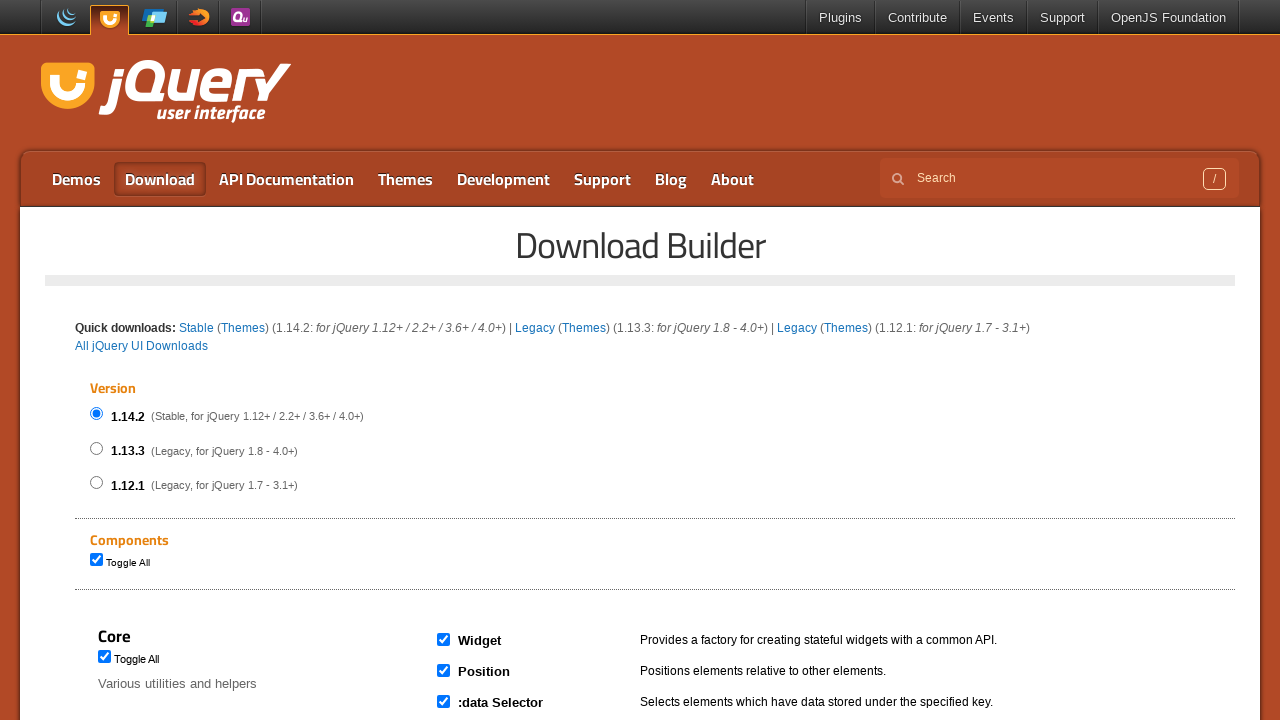

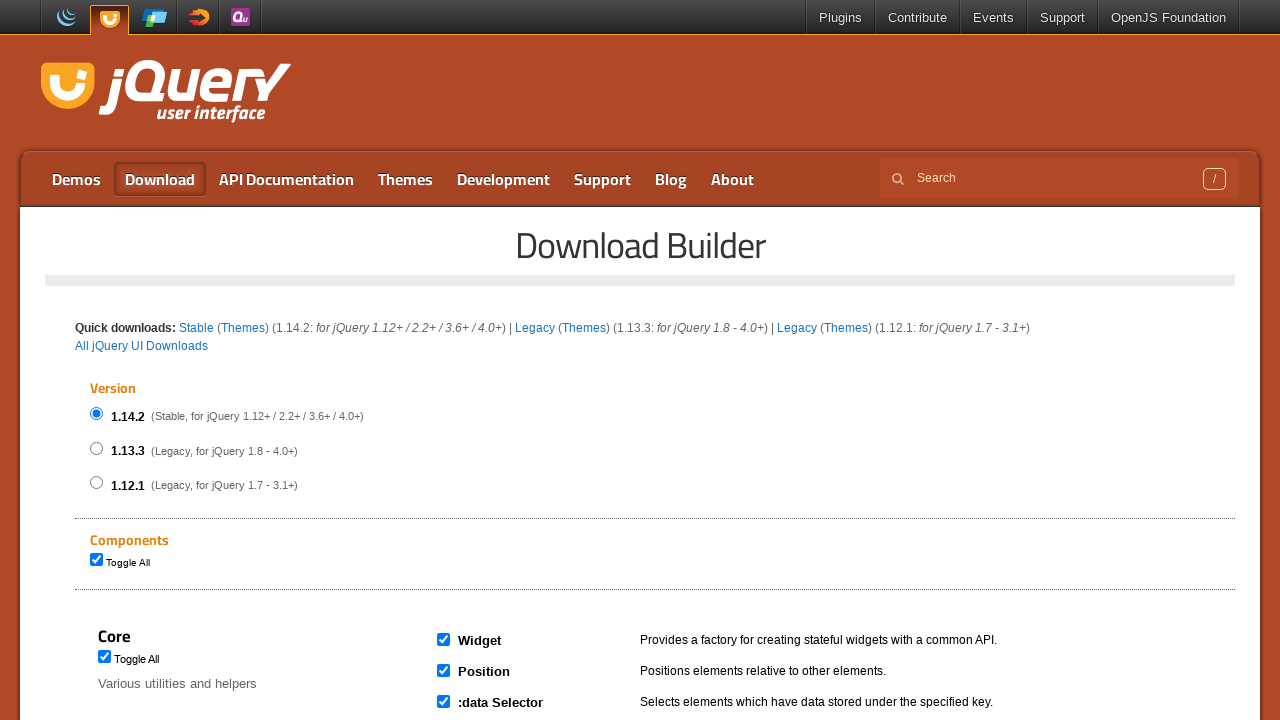